Tests dynamic loading with static wait by clicking Start and verifying Hello World message appears

Starting URL: http://the-internet.herokuapp.com/dynamic_loading/2

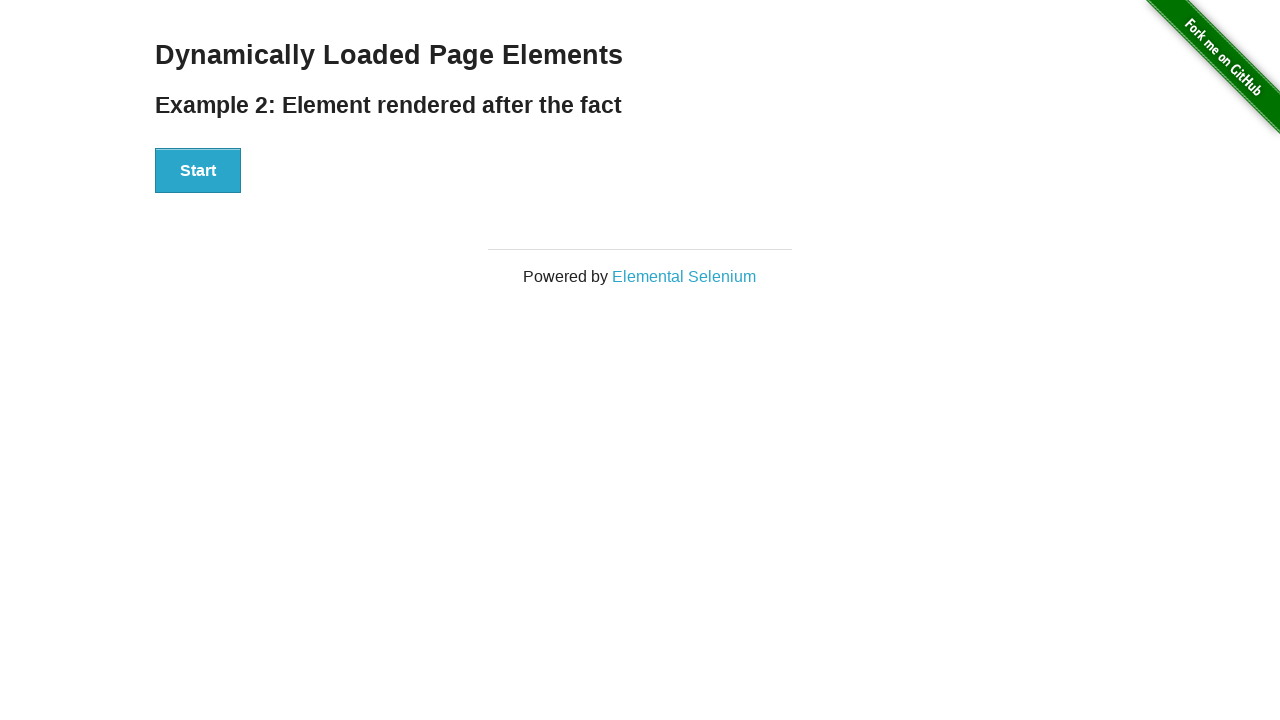

Clicked the Start button to initiate dynamic loading at (198, 171) on div#start button
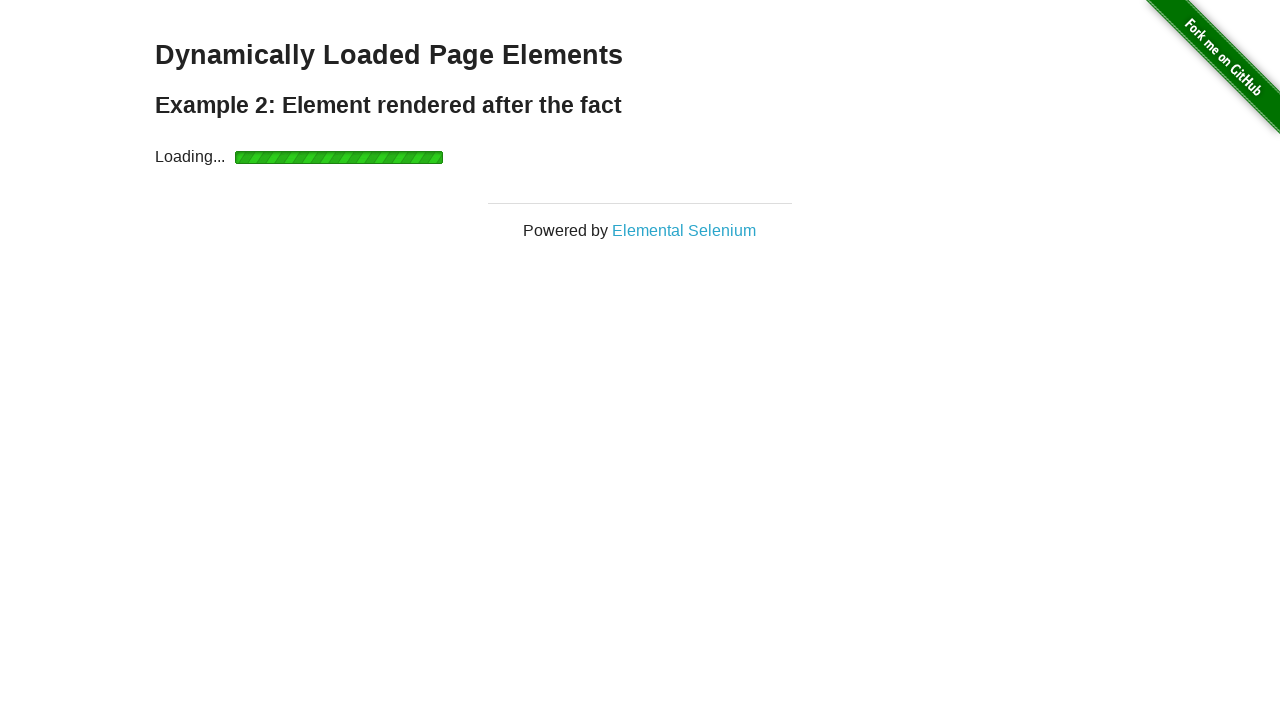

Waited for 'Hello World!' message to appear
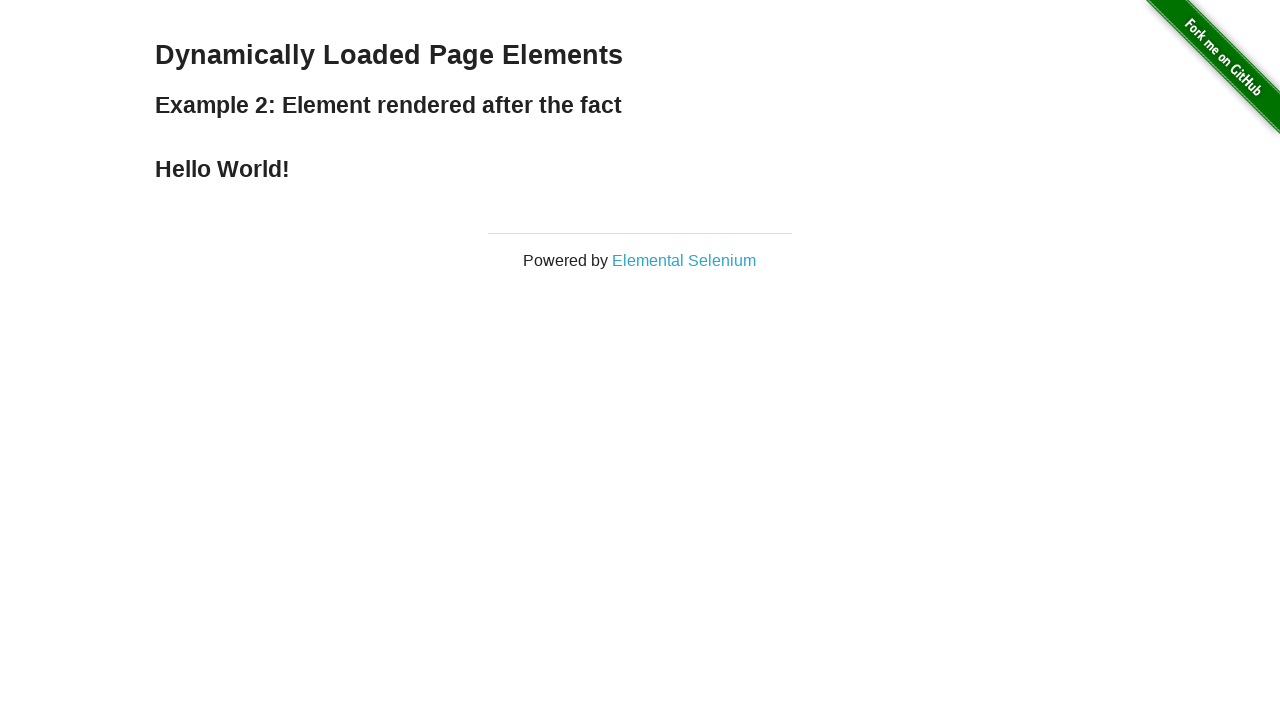

Verified the finish message is displayed in the DOM
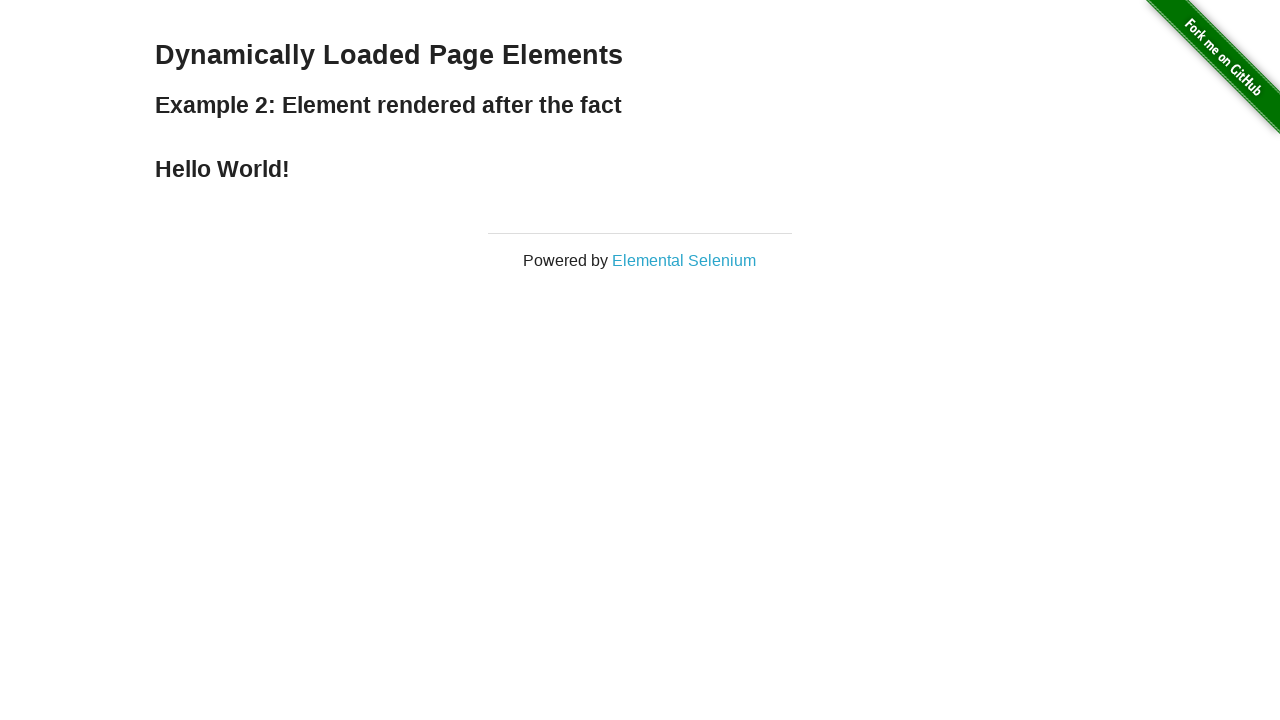

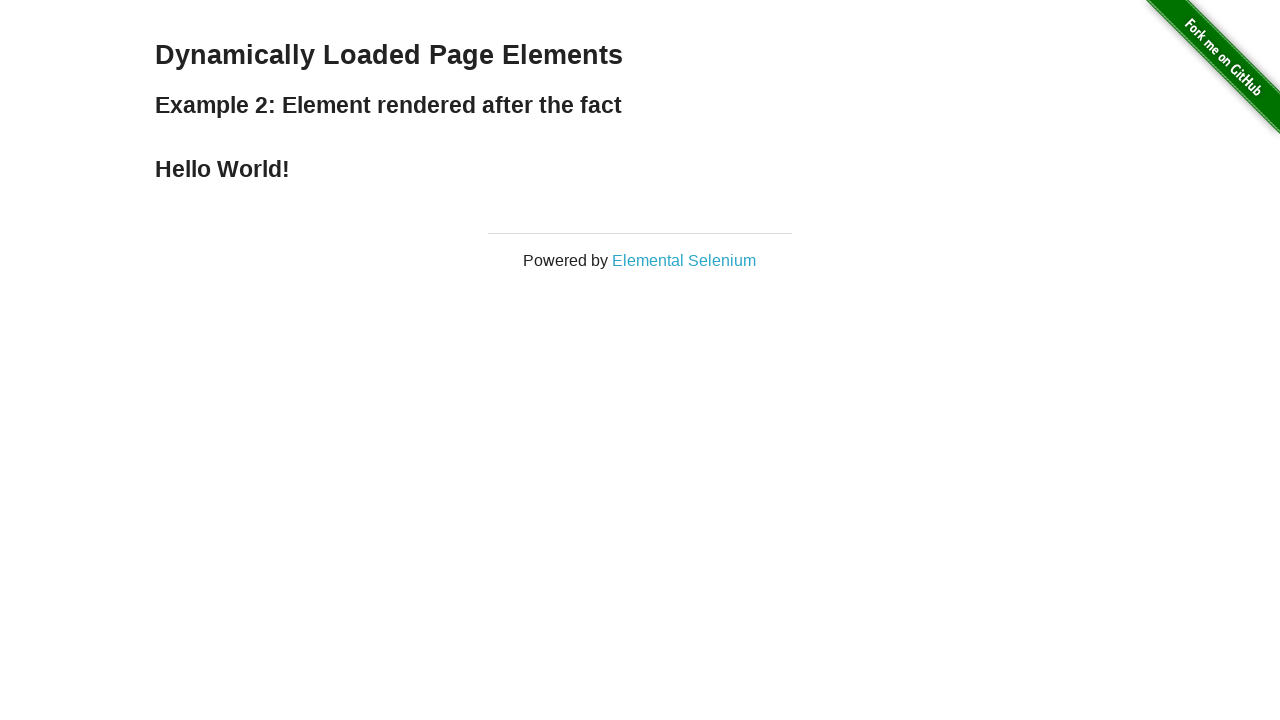